Tests file download functionality by clicking the download button and verifying that a file is downloaded successfully

Starting URL: https://claruswaysda.github.io/downloadUpload.html

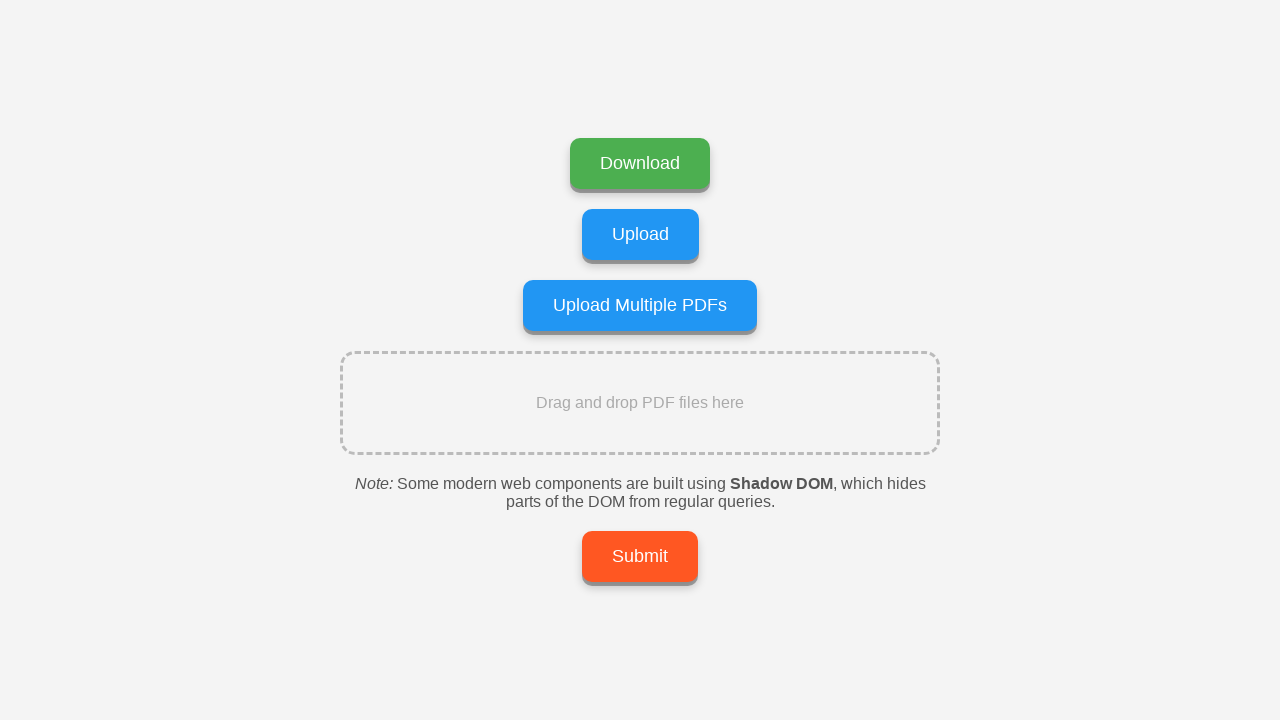

Navigated to download/upload test page
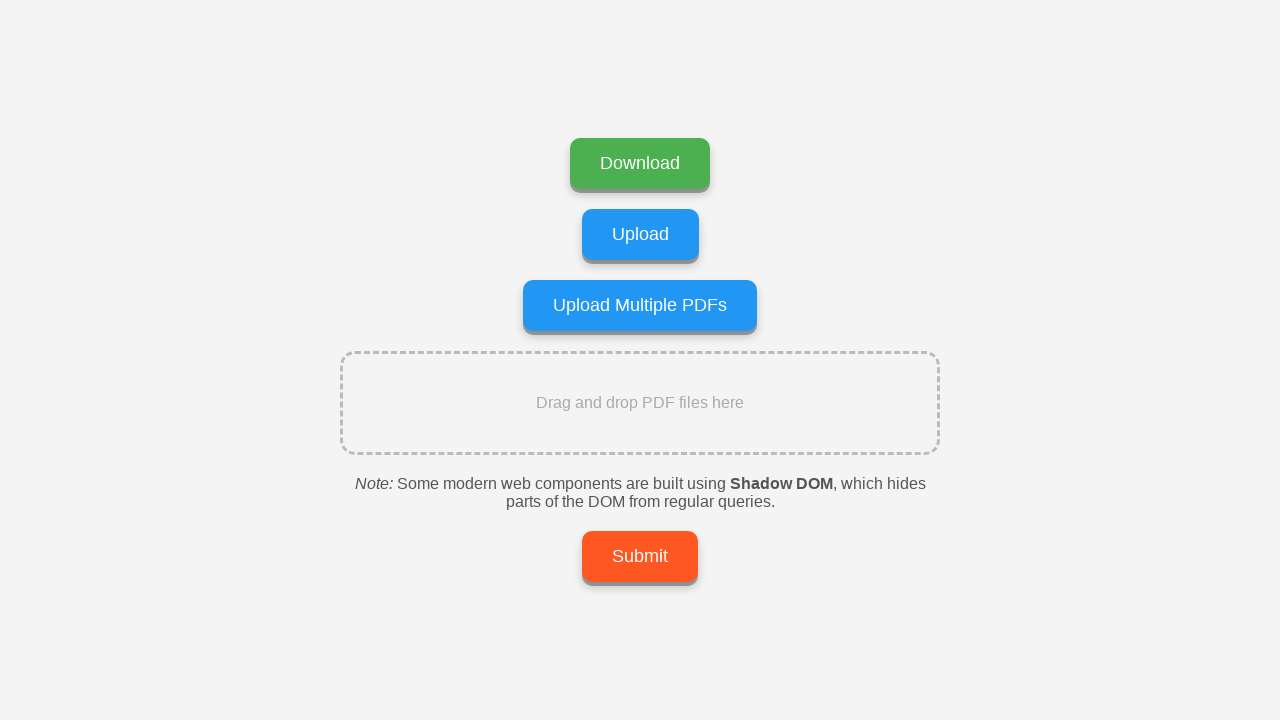

Clicked download button at (640, 164) on xpath=//*[@class='download-btn']
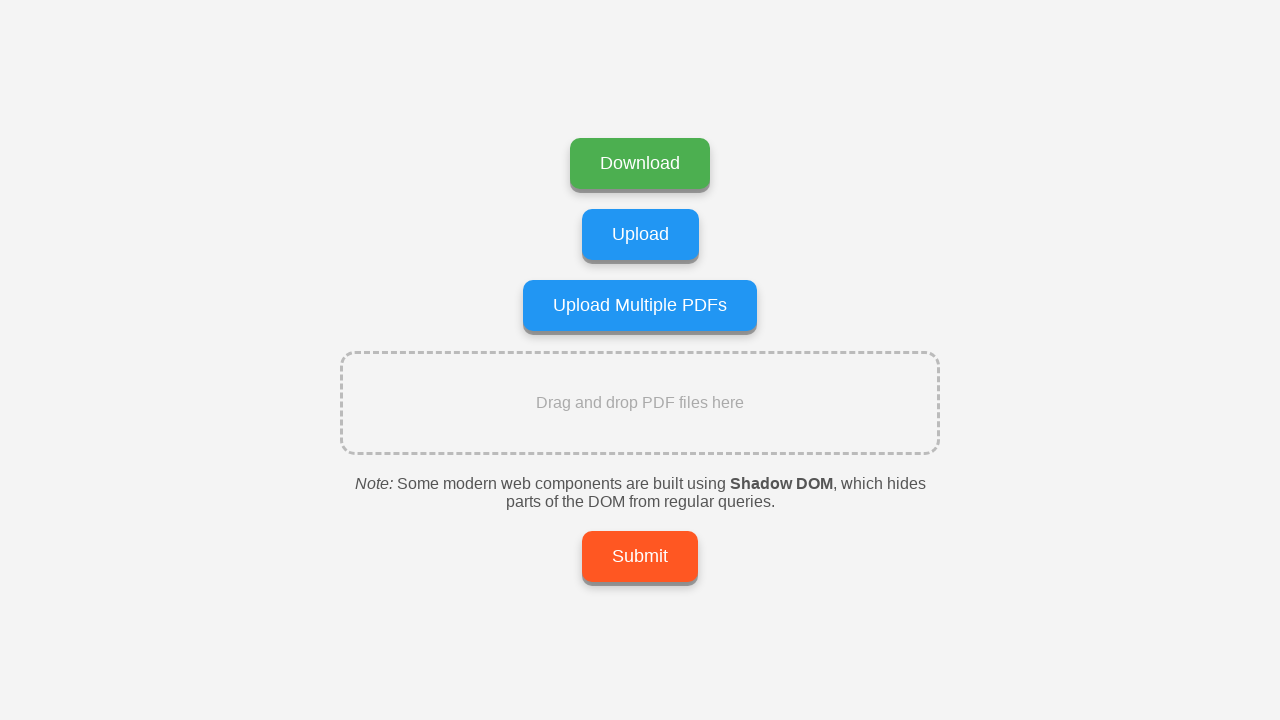

Clicked download button and waited for download to complete at (640, 164) on xpath=//*[@class='download-btn']
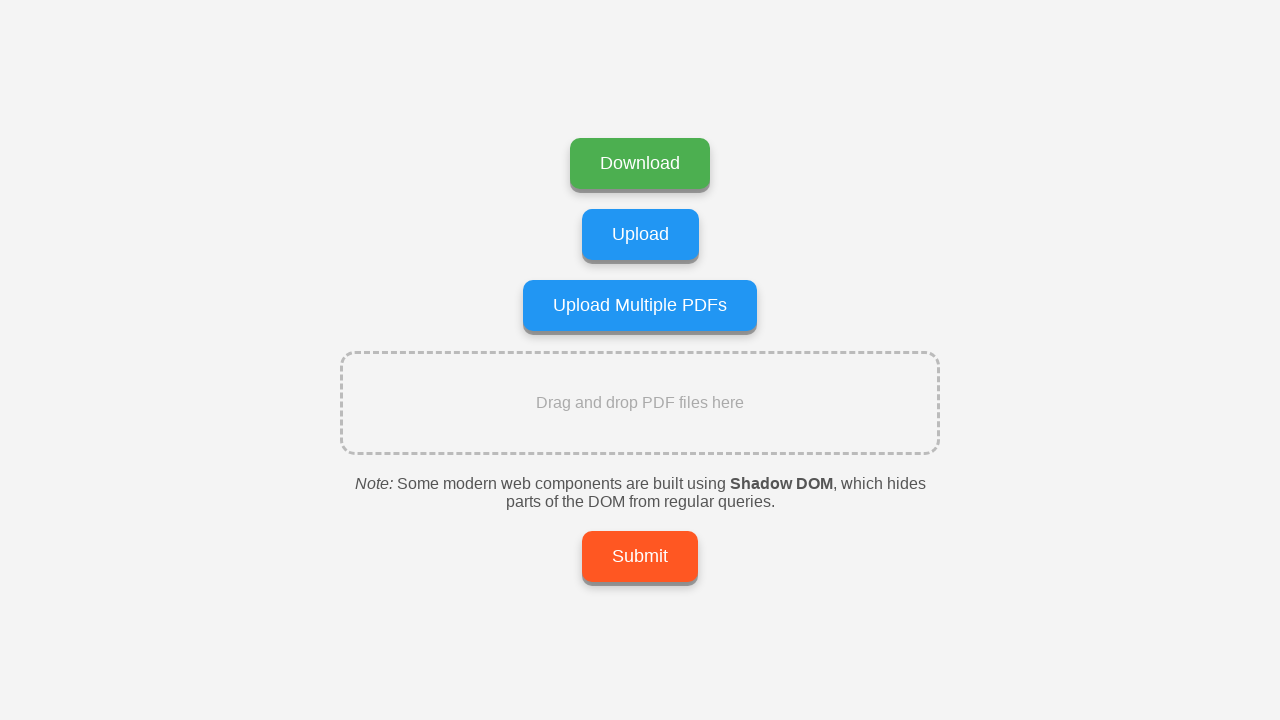

Retrieved download object from download event
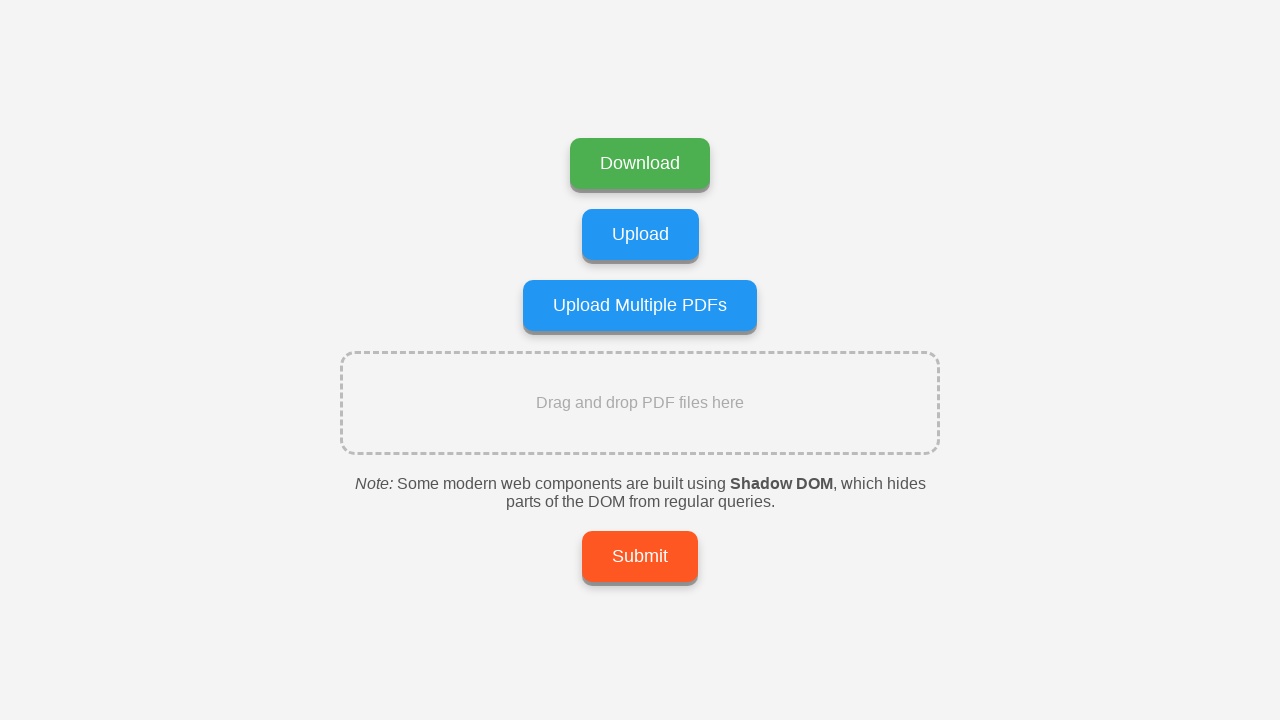

Verified that downloaded file is named 'QAProgram.png'
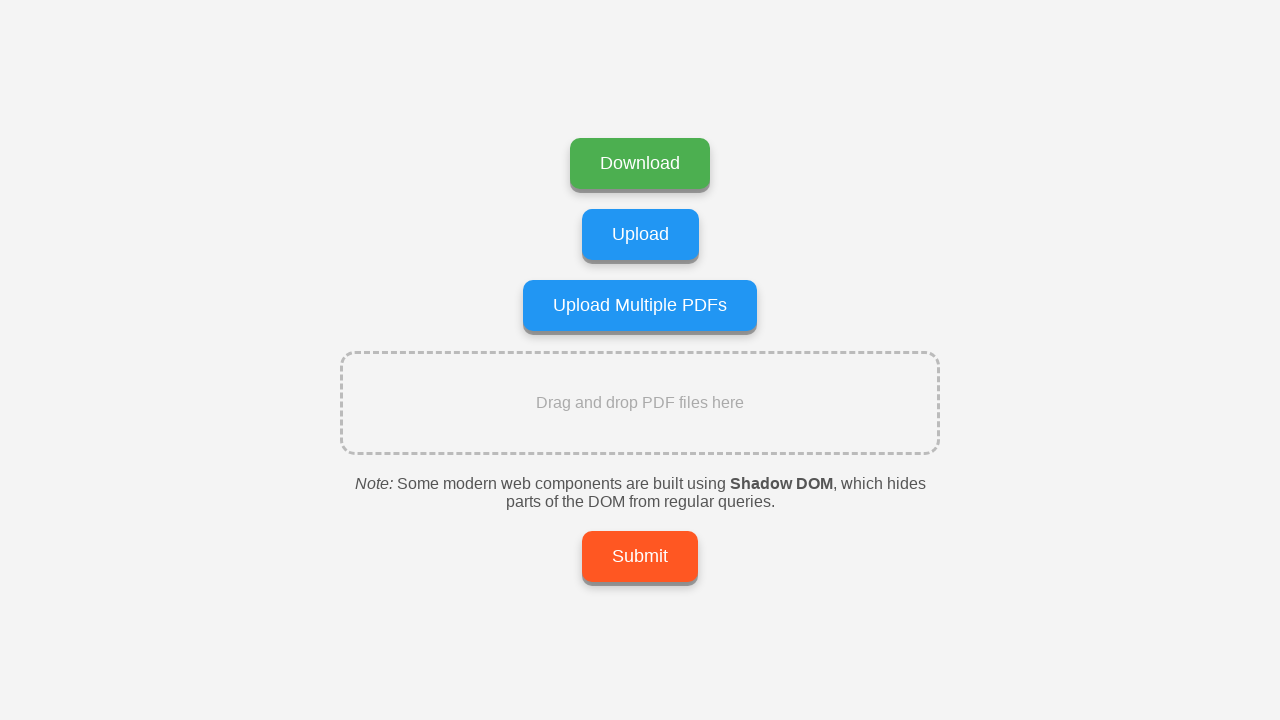

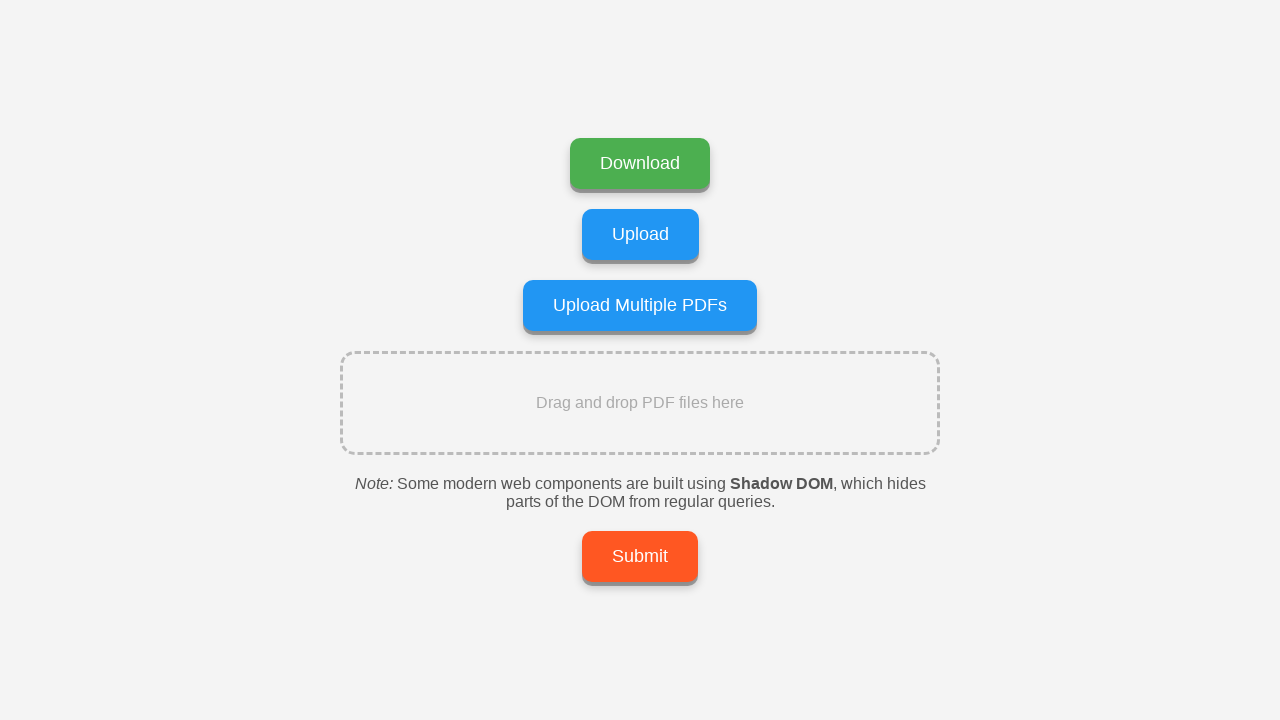